Tests blog navigation by clicking on a SELENIUM tutorials link, refreshing the page, and verifying the view counter element is visible

Starting URL: https://configureselenium.blogspot.com

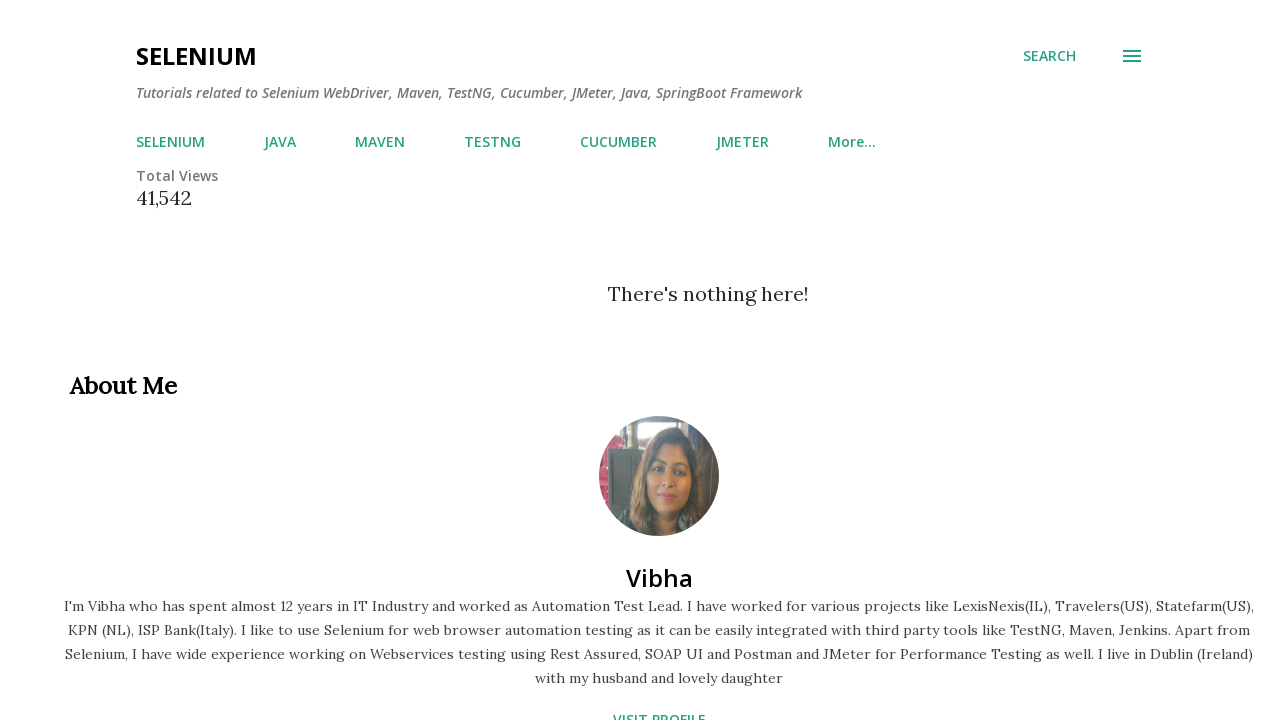

Clicked on SELENIUM tutorials link at (170, 142) on xpath=//li[@aria-hidden='false']//a[@href='https://configureselenium.blogspot.co
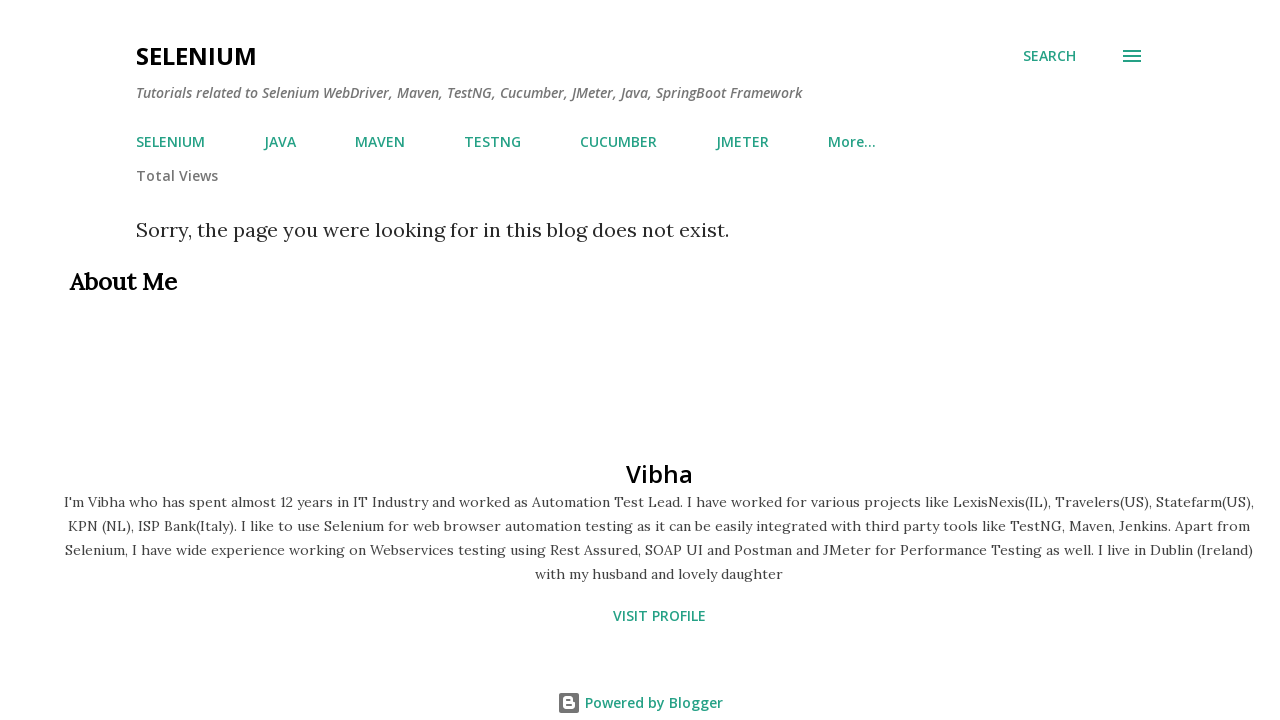

Refreshed the page
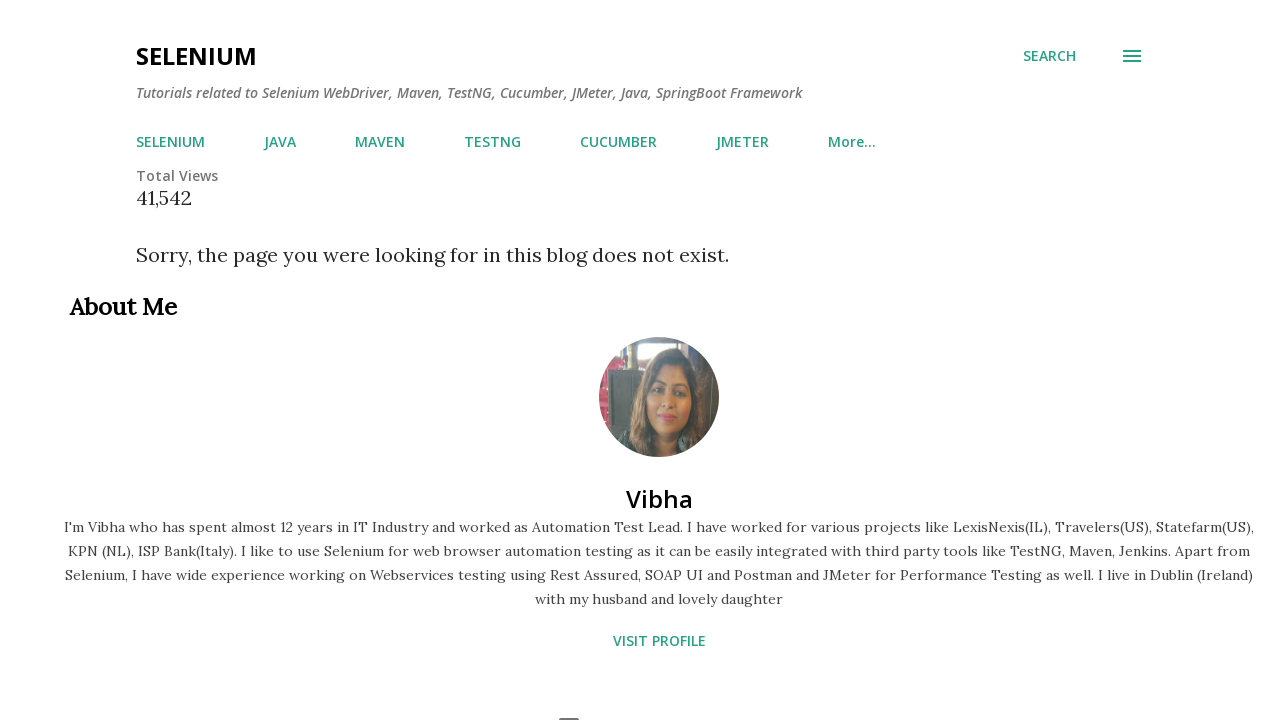

View counter element is visible after page refresh
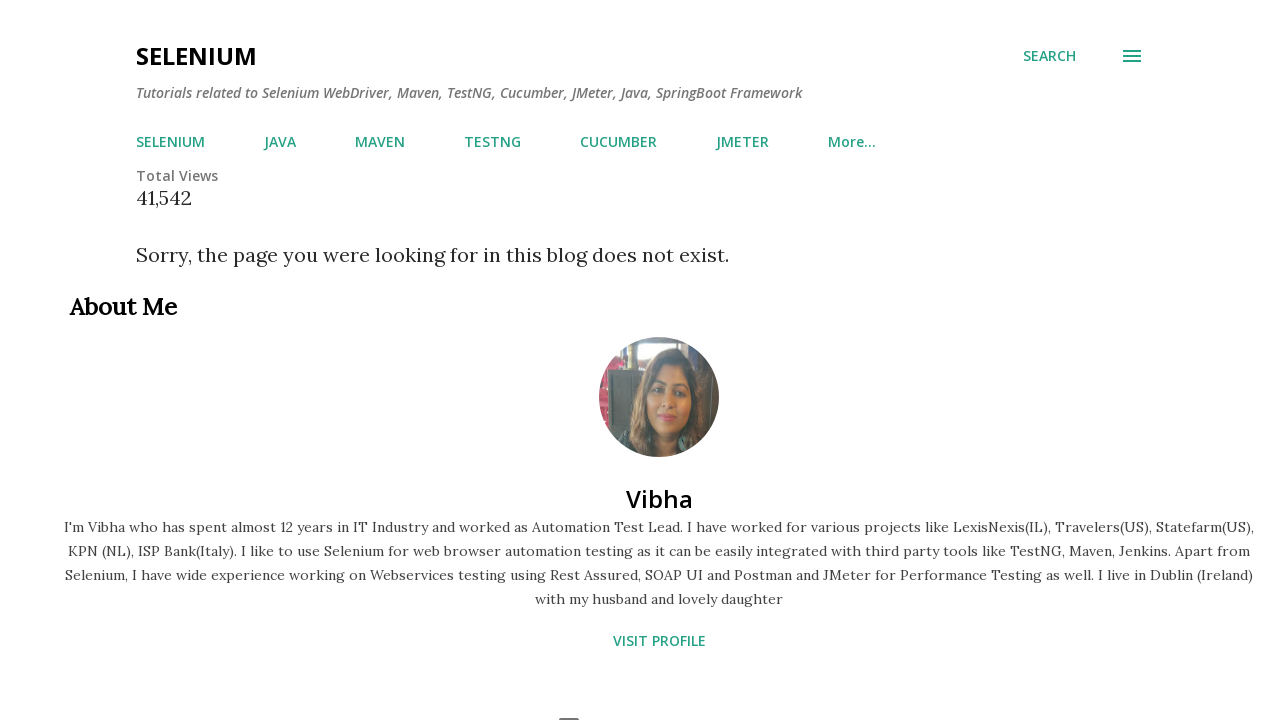

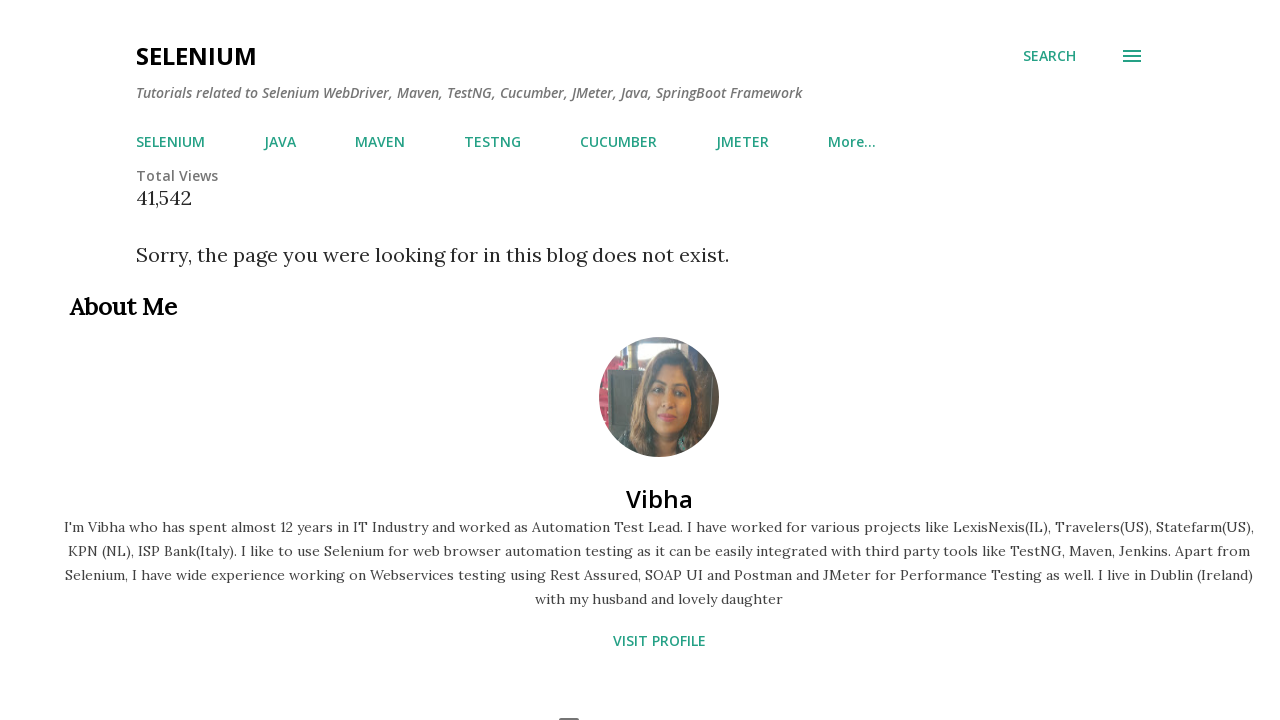